Tests adding multiple elements by clicking the "Add Element" button three times and verifying all three elements are added

Starting URL: http://the-internet.herokuapp.com/add_remove_elements/

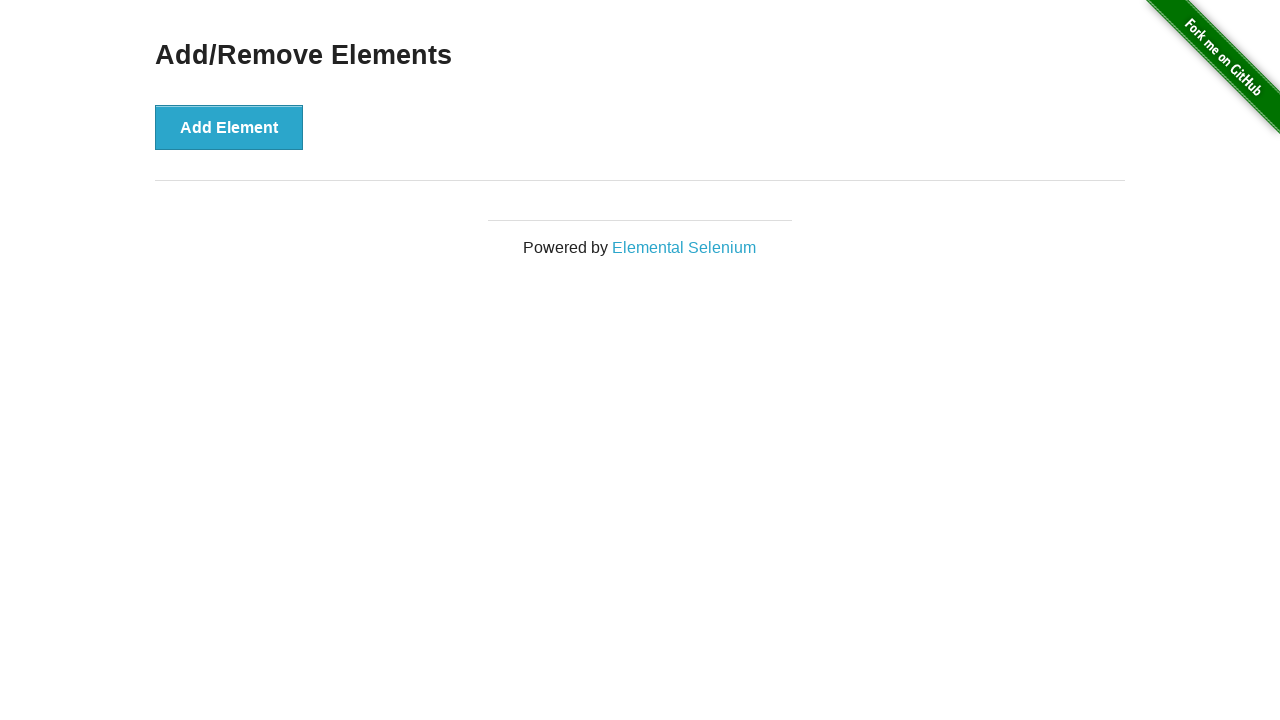

Navigated to Add/Remove Elements page
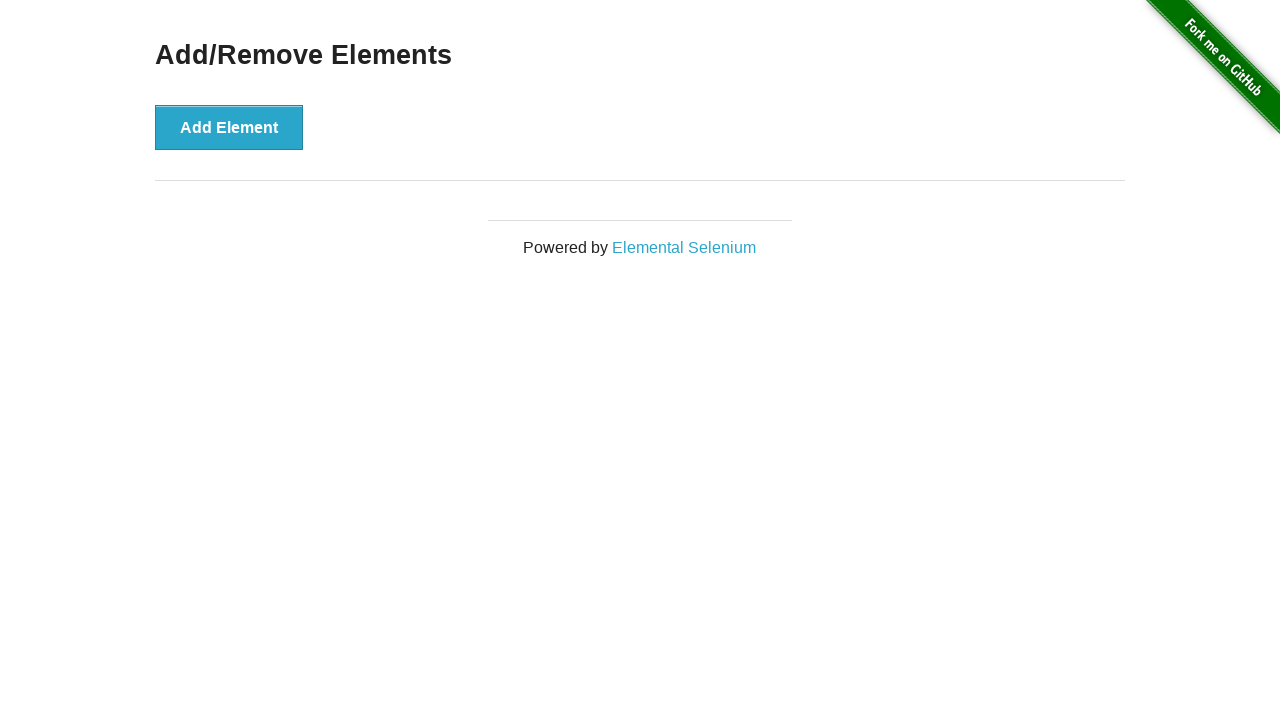

Clicked 'Add Element' button (iteration 1) at (229, 127) on xpath=//button[contains(text(),'Add Element')]
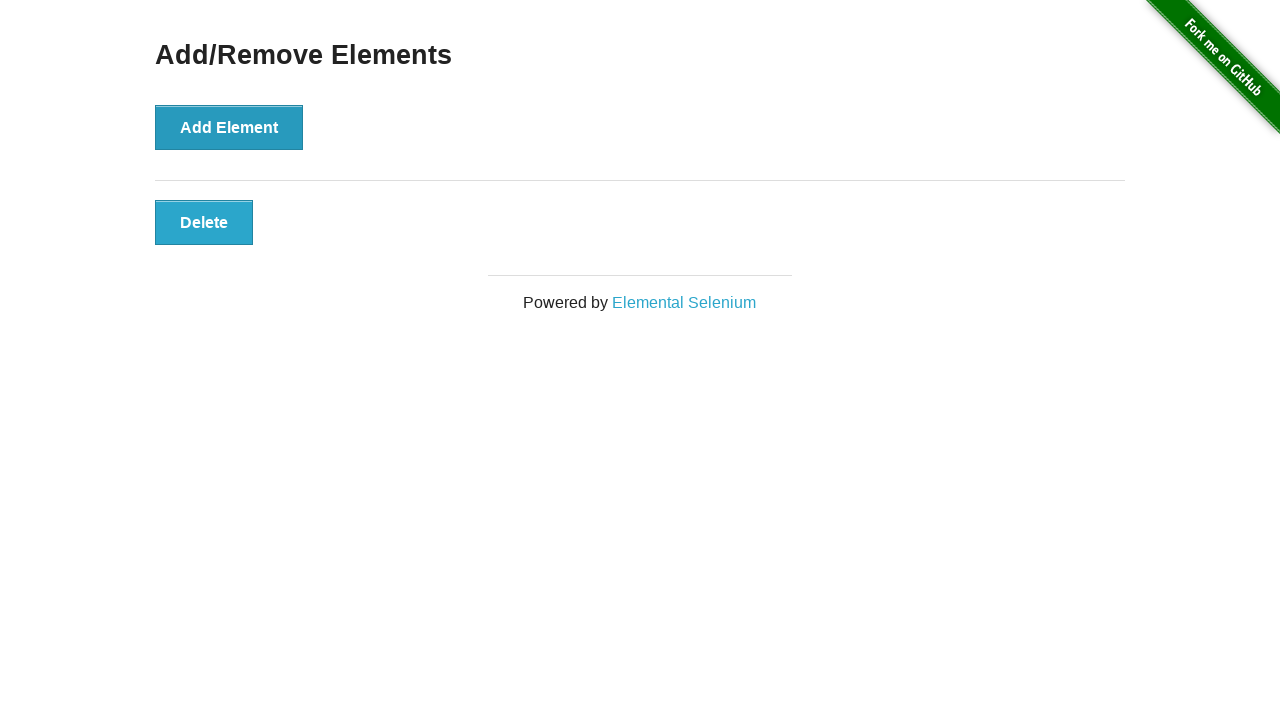

Clicked 'Add Element' button (iteration 2) at (229, 127) on xpath=//button[contains(text(),'Add Element')]
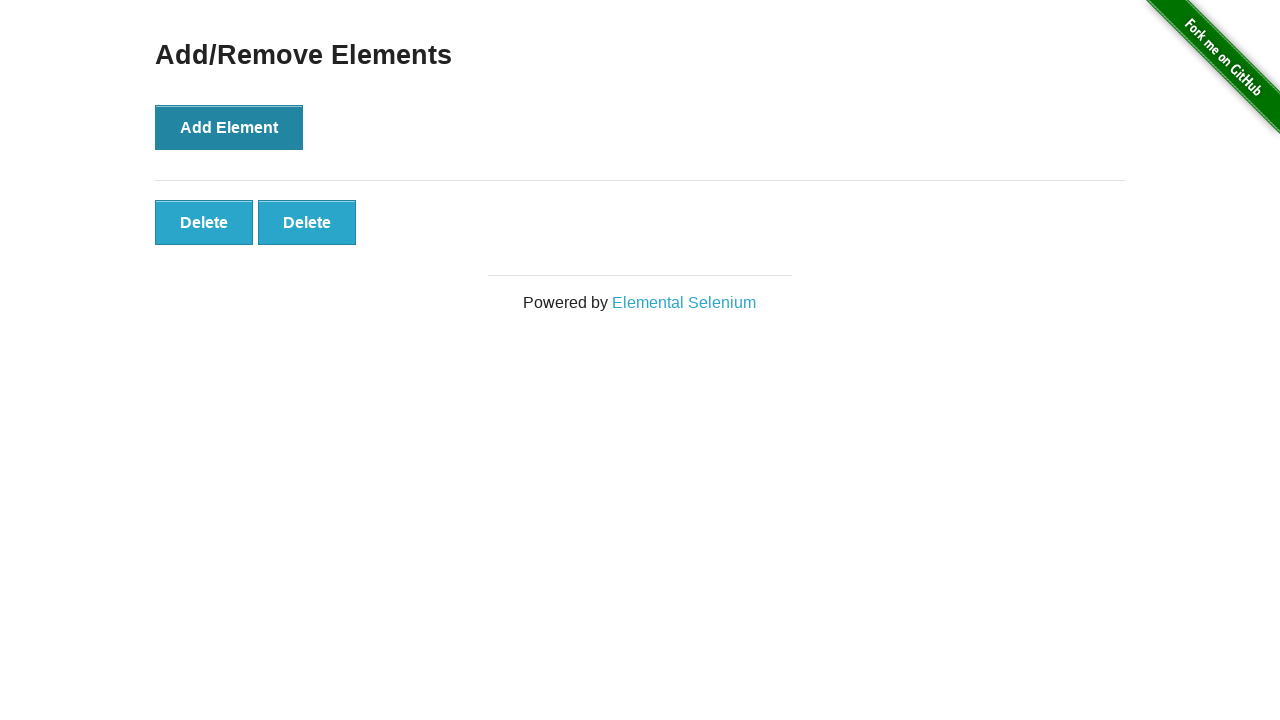

Clicked 'Add Element' button (iteration 3) at (229, 127) on xpath=//button[contains(text(),'Add Element')]
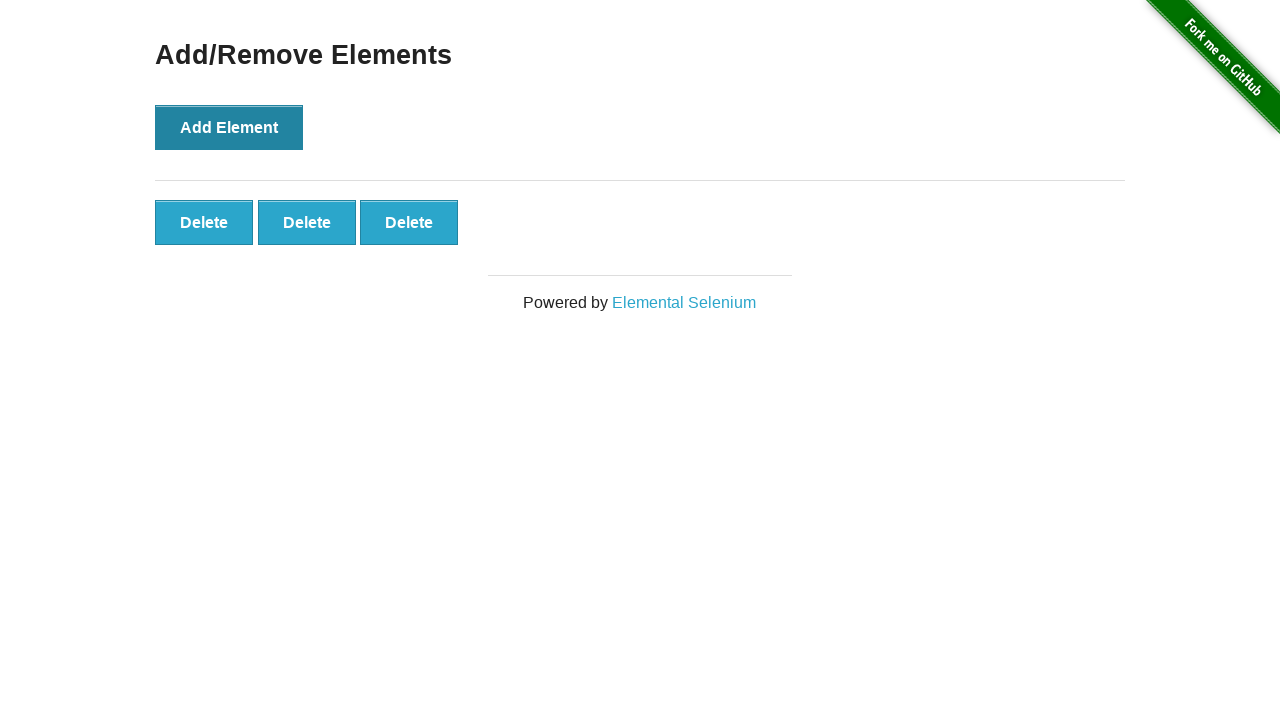

Waited for elements container to load
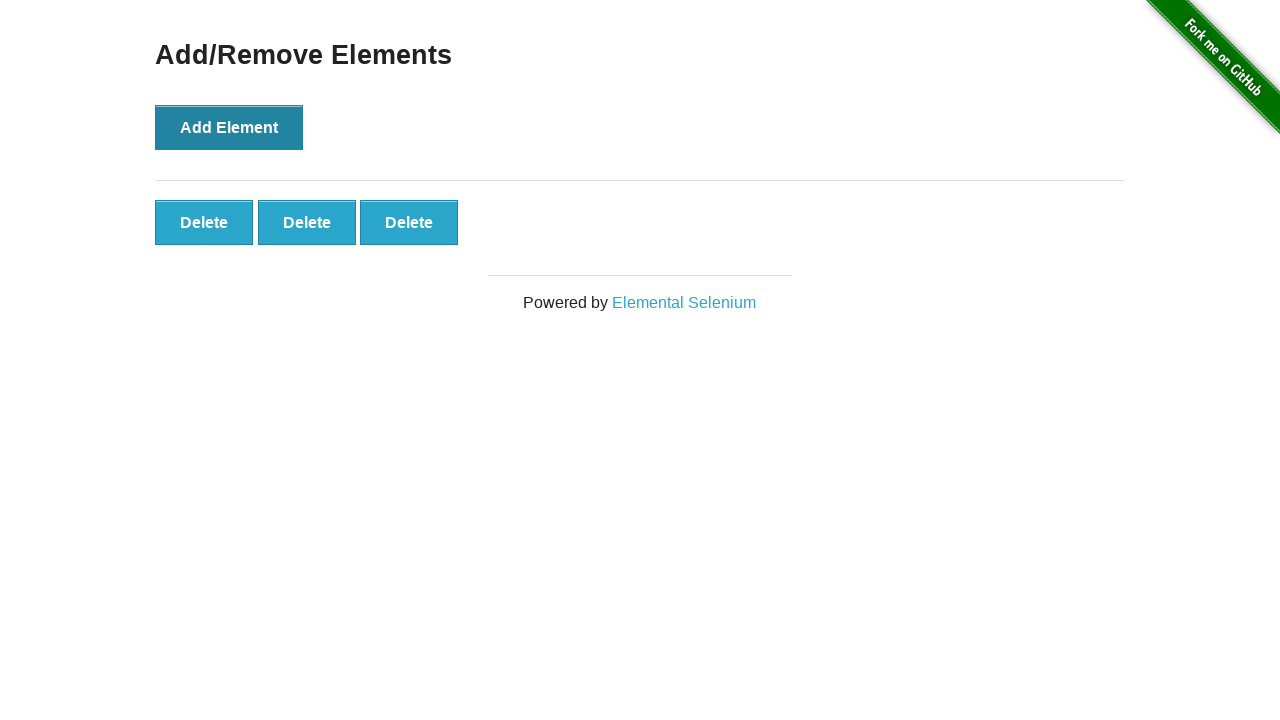

Retrieved all elements from container
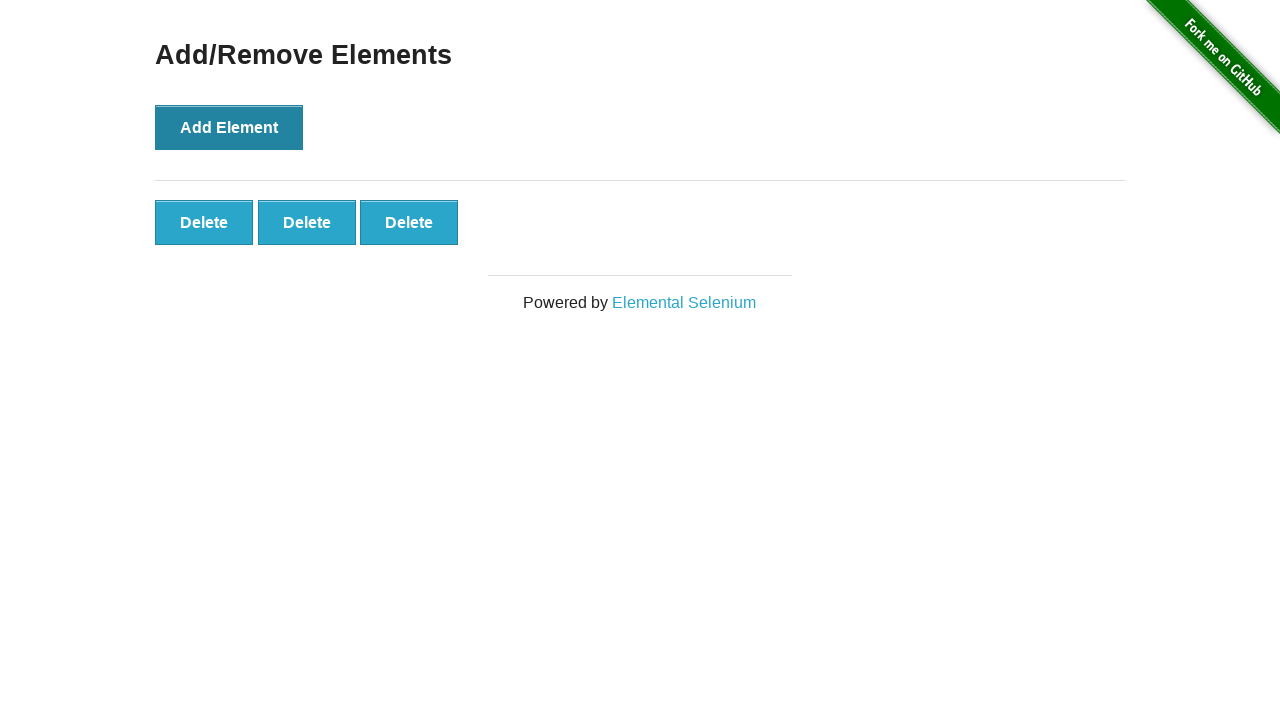

Verified that exactly 3 elements were added
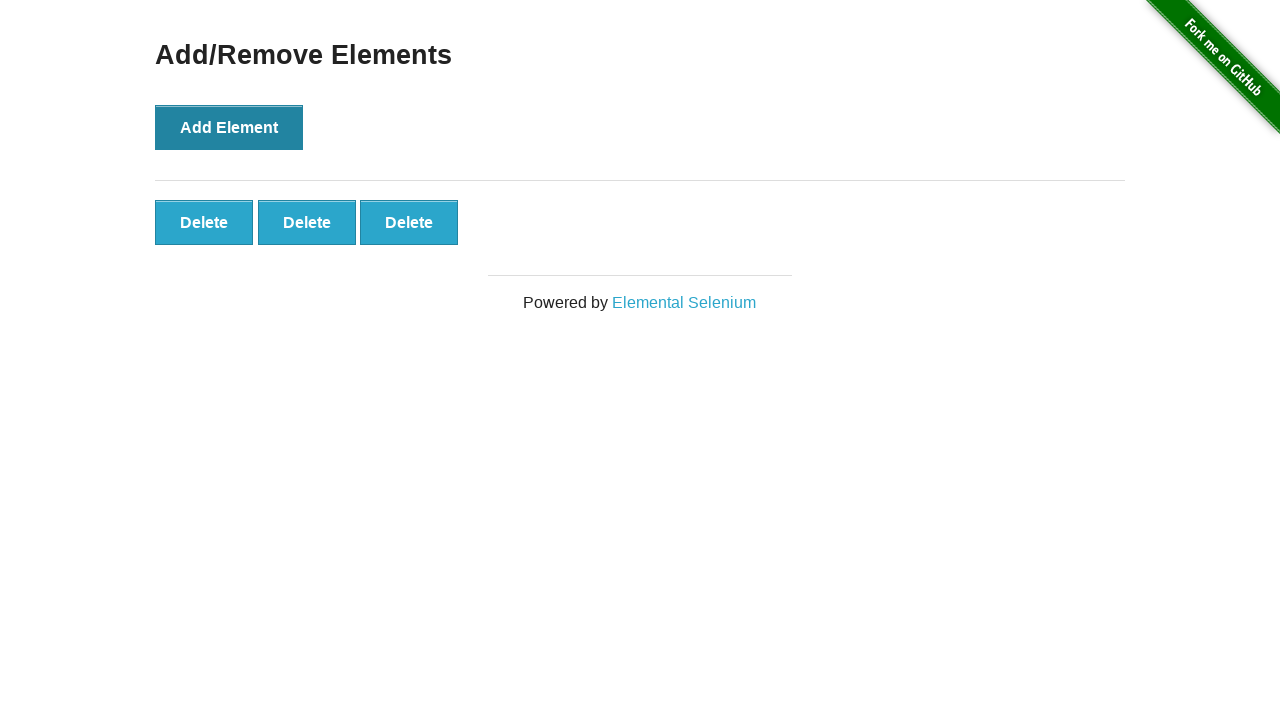

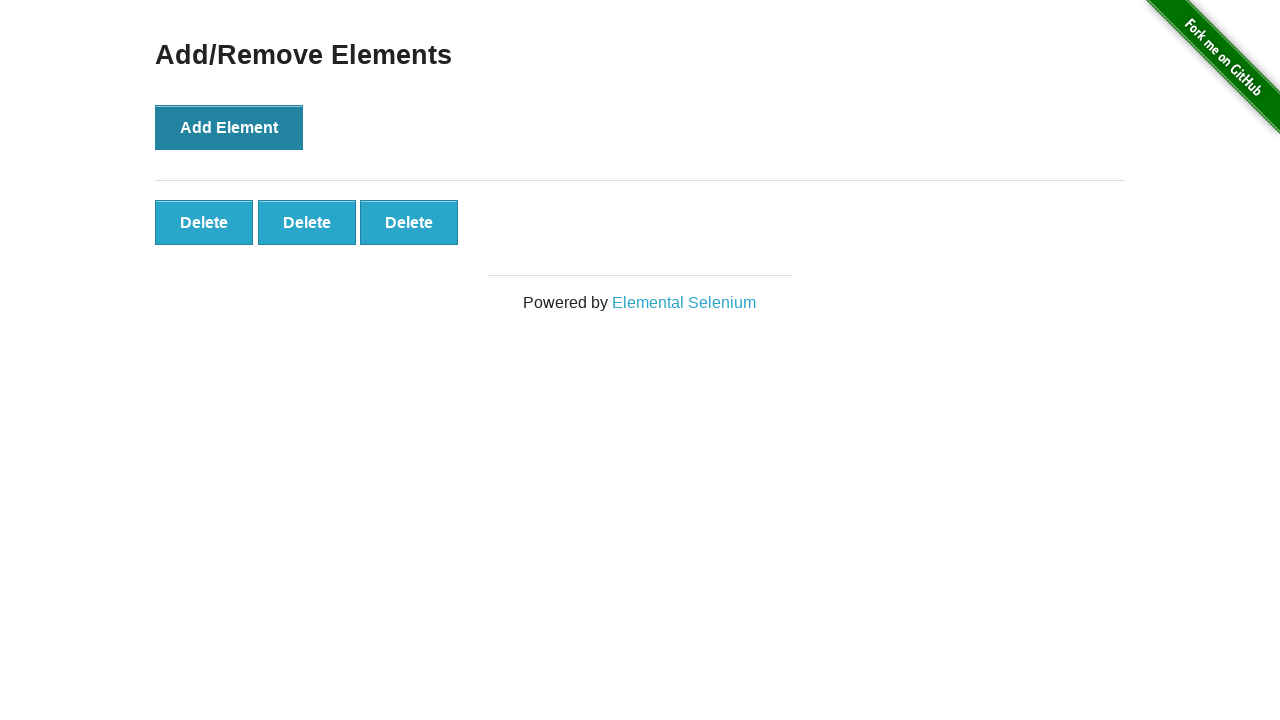